Reads two numbers from the page, calculates their sum, selects the result from a dropdown menu, and submits the form

Starting URL: http://suninjuly.github.io/selects1.html

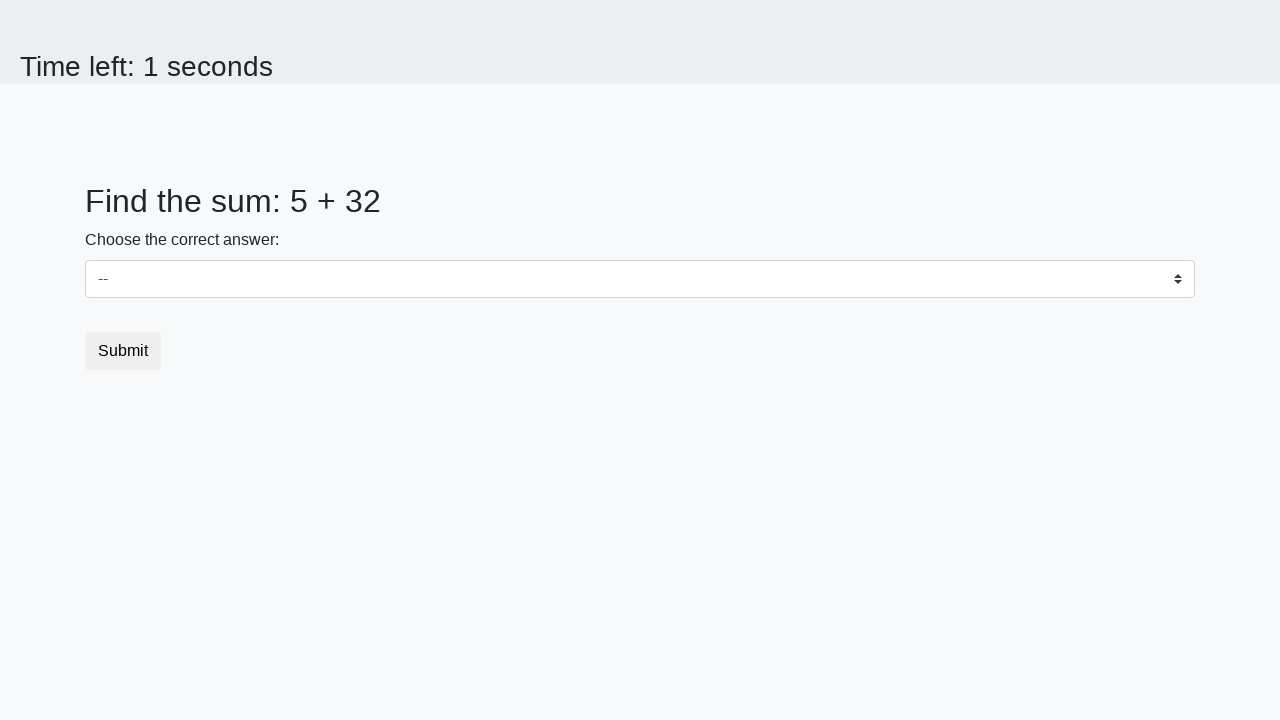

Located first number element
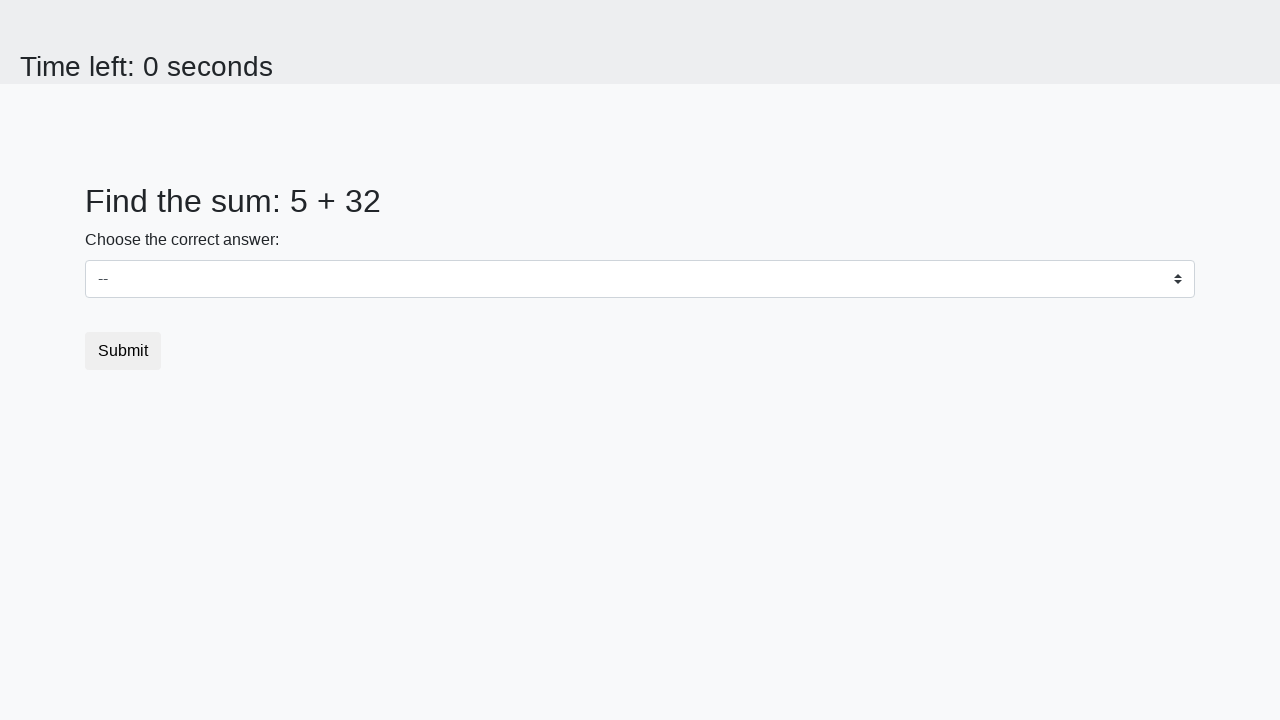

Read first number: 5
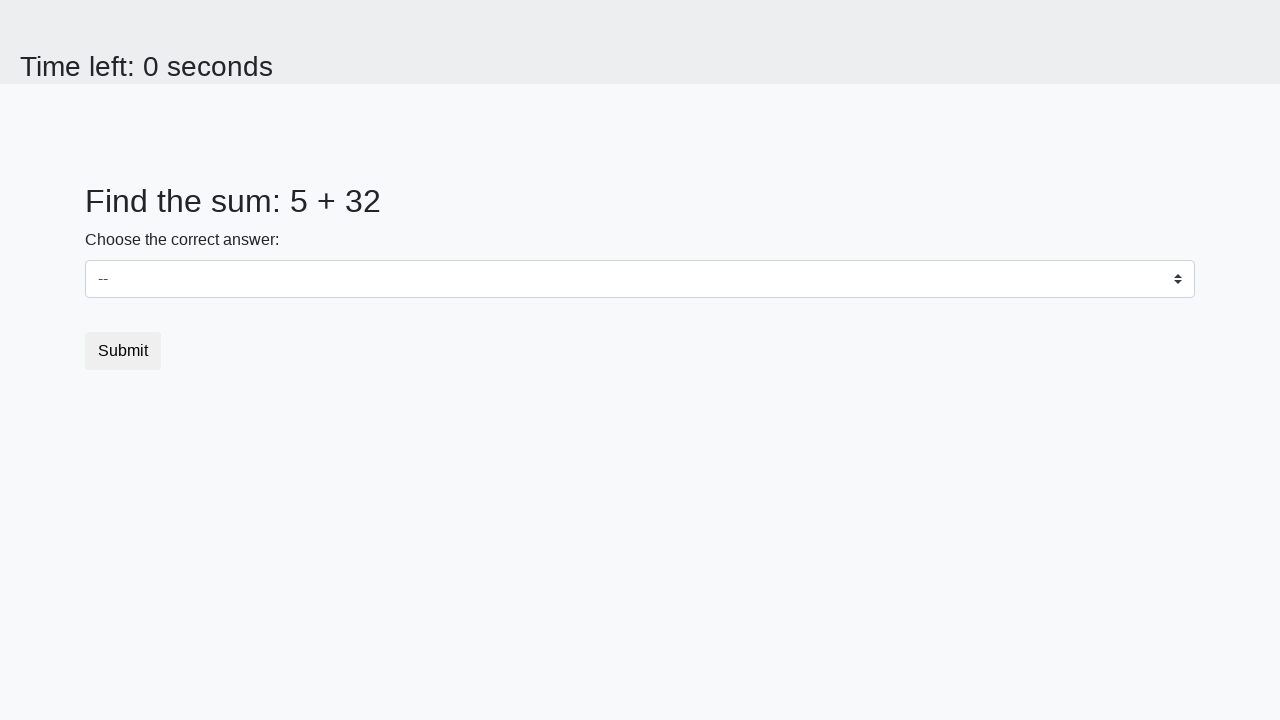

Located second number element
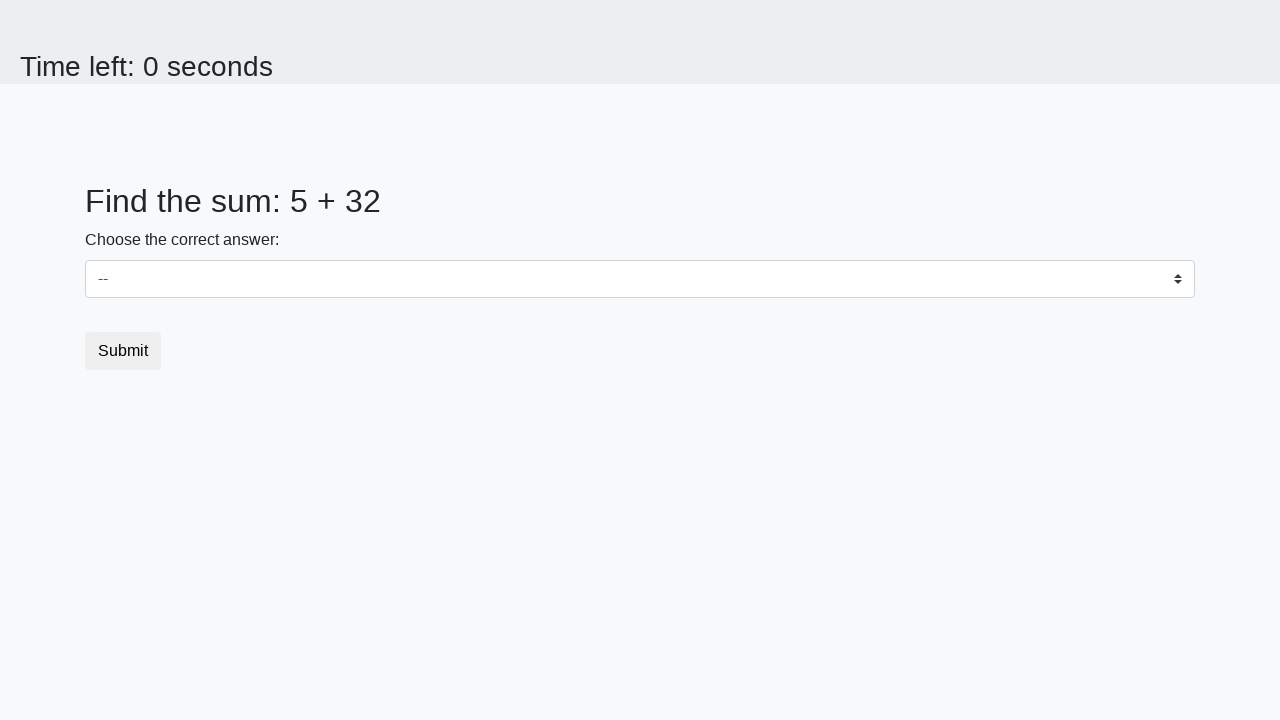

Read second number: 32
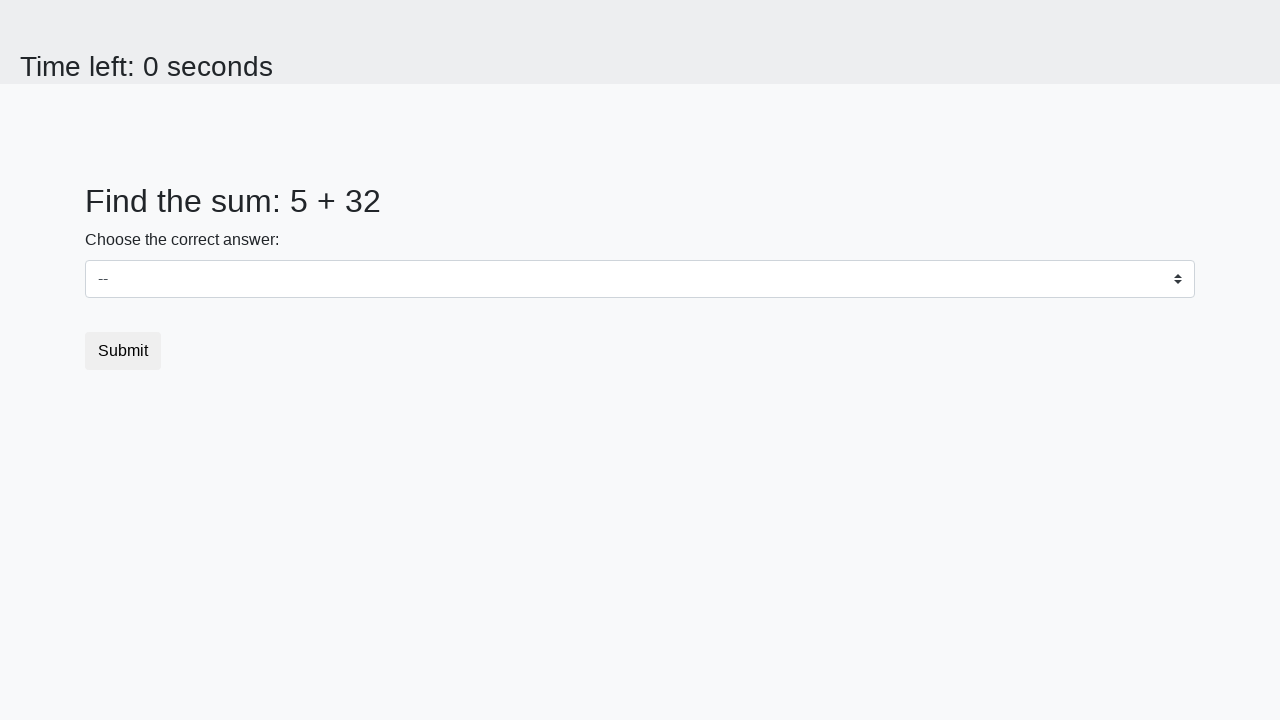

Calculated sum: 5 + 32 = 37
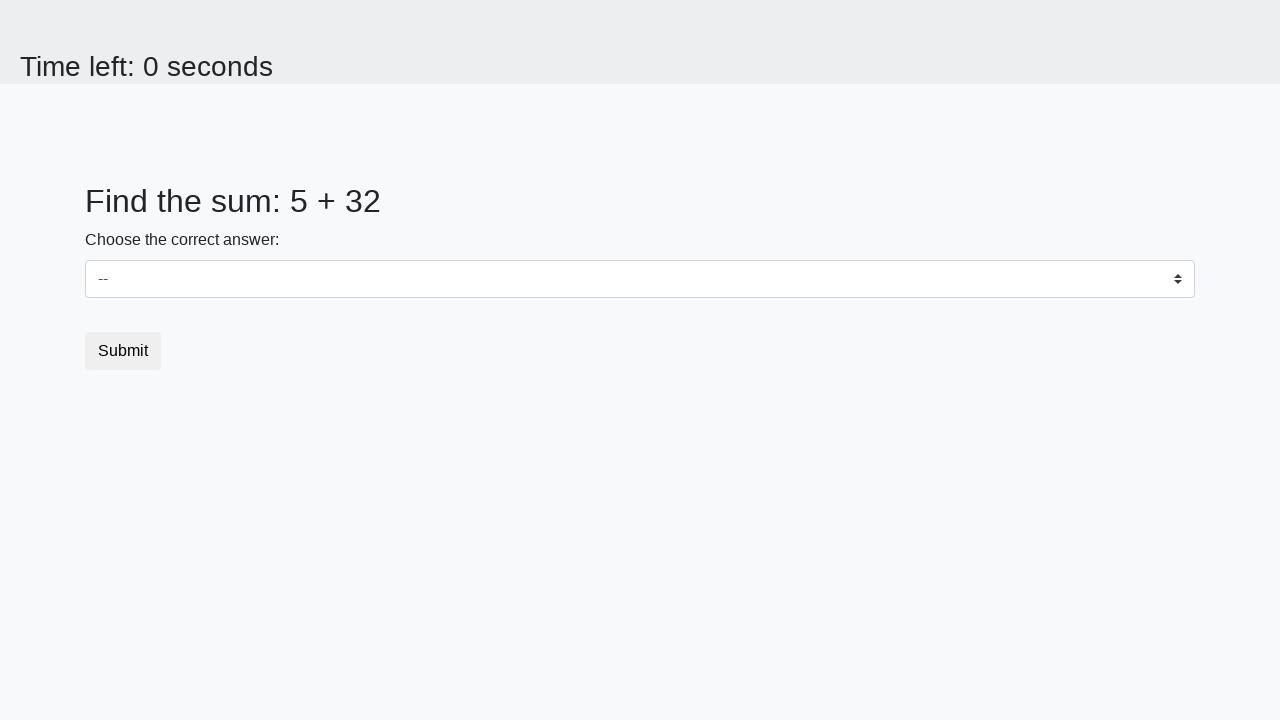

Selected 37 from dropdown menu on select
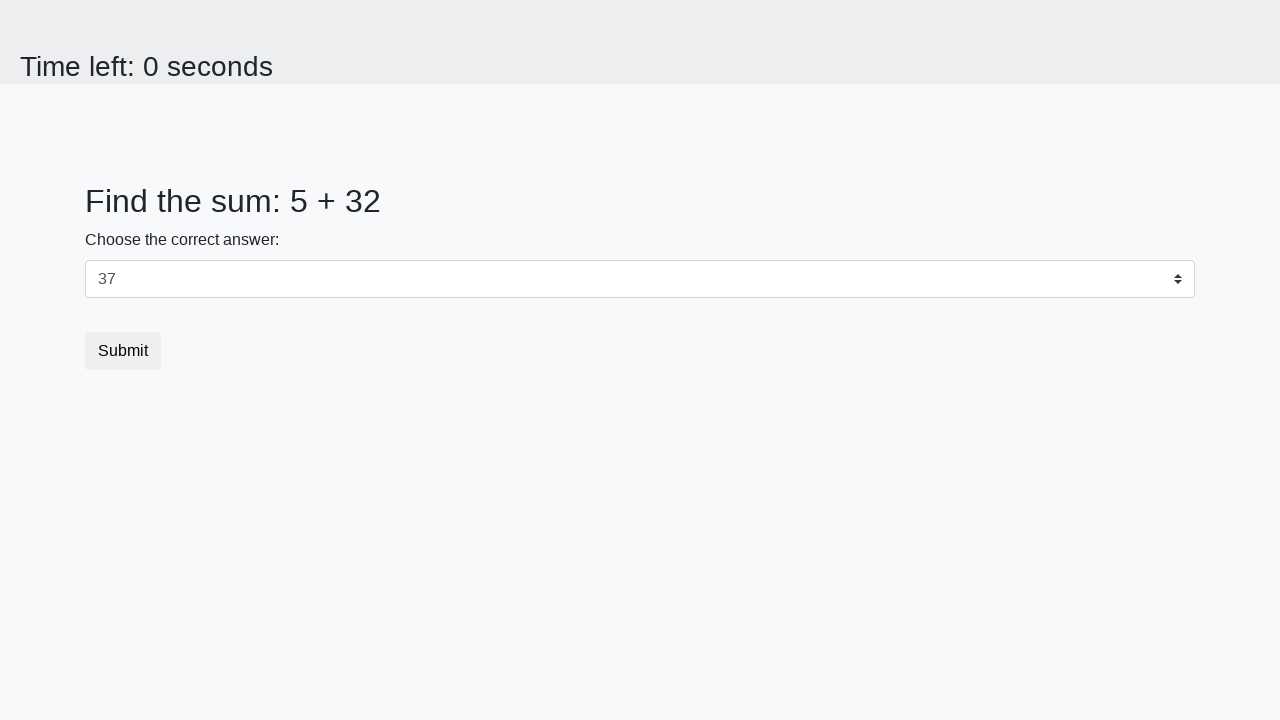

Clicked submit button at (123, 351) on button.btn
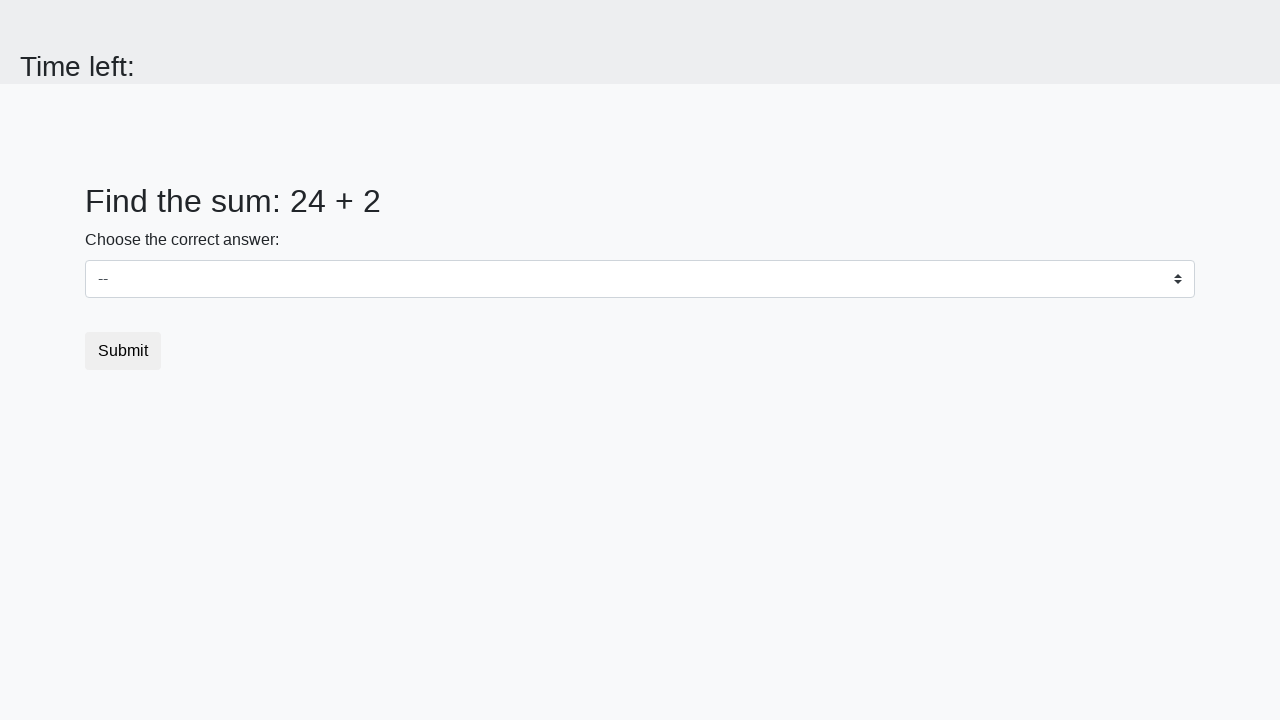

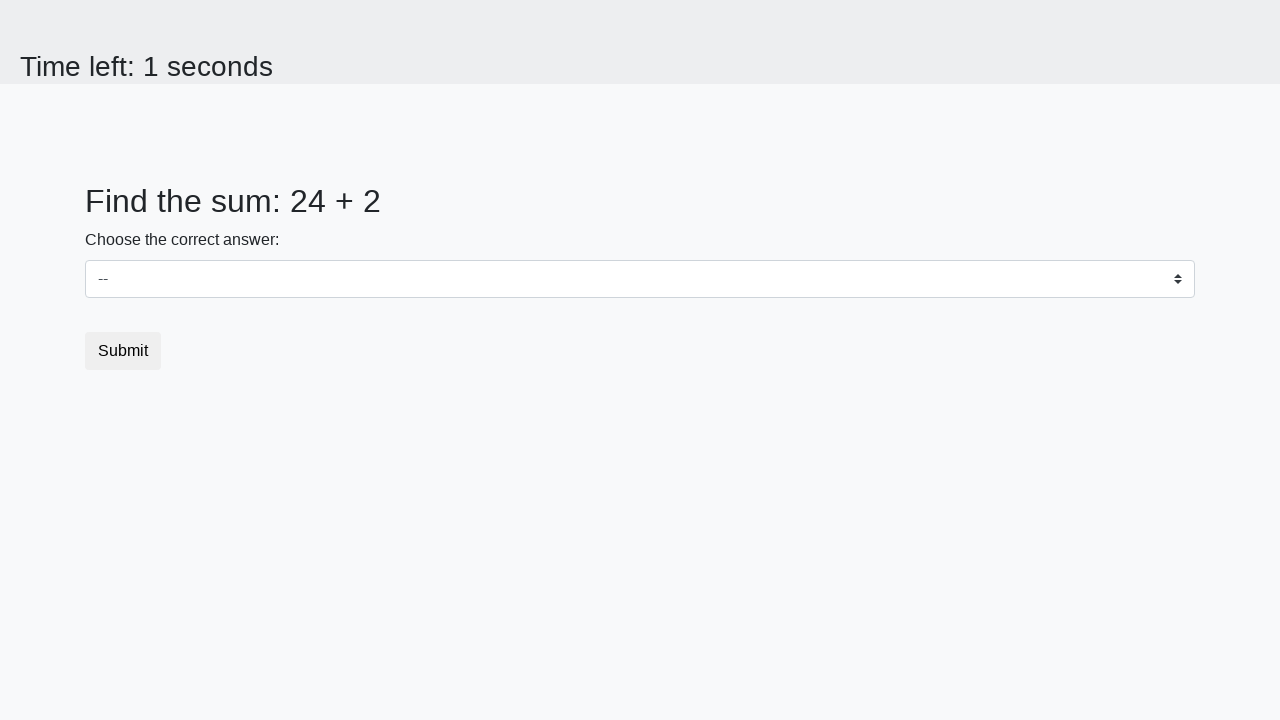